Tests right-click functionality on a button element and verifies that the correct message is displayed after the right-click action

Starting URL: https://demoqa.com/buttons

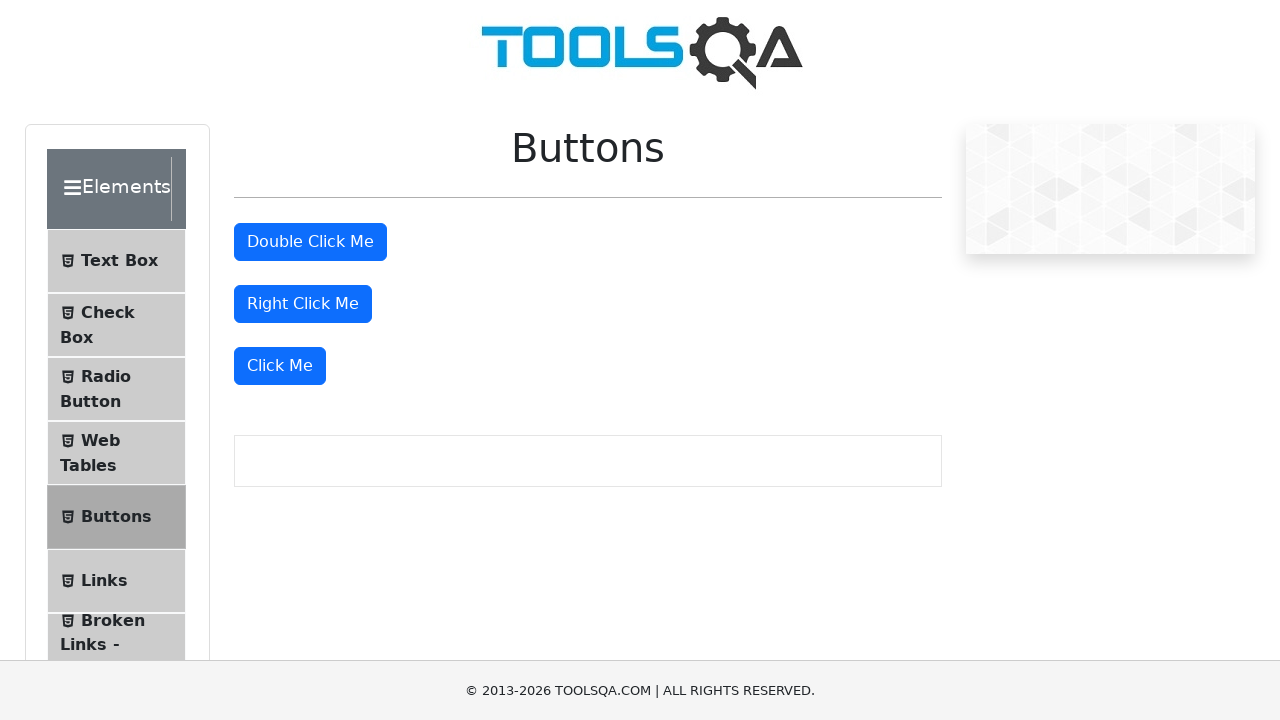

Navigated to https://demoqa.com/buttons
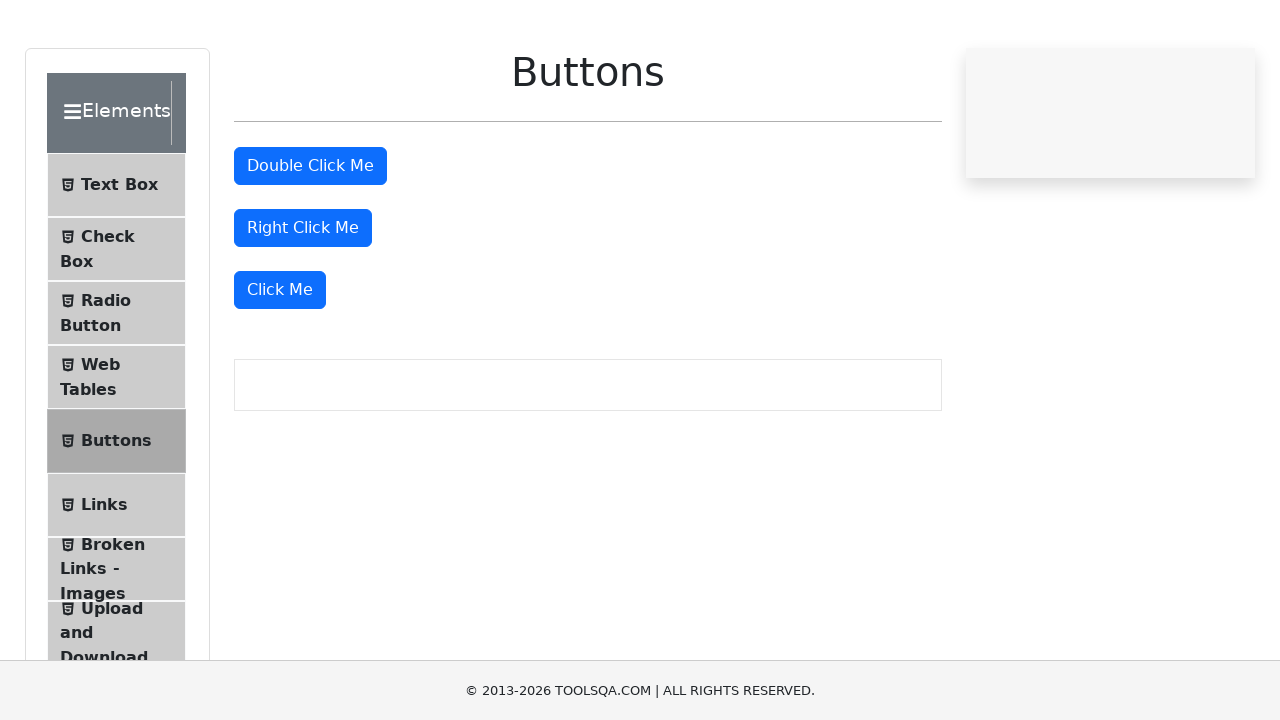

Right-clicked on the right-click button at (303, 304) on #rightClickBtn
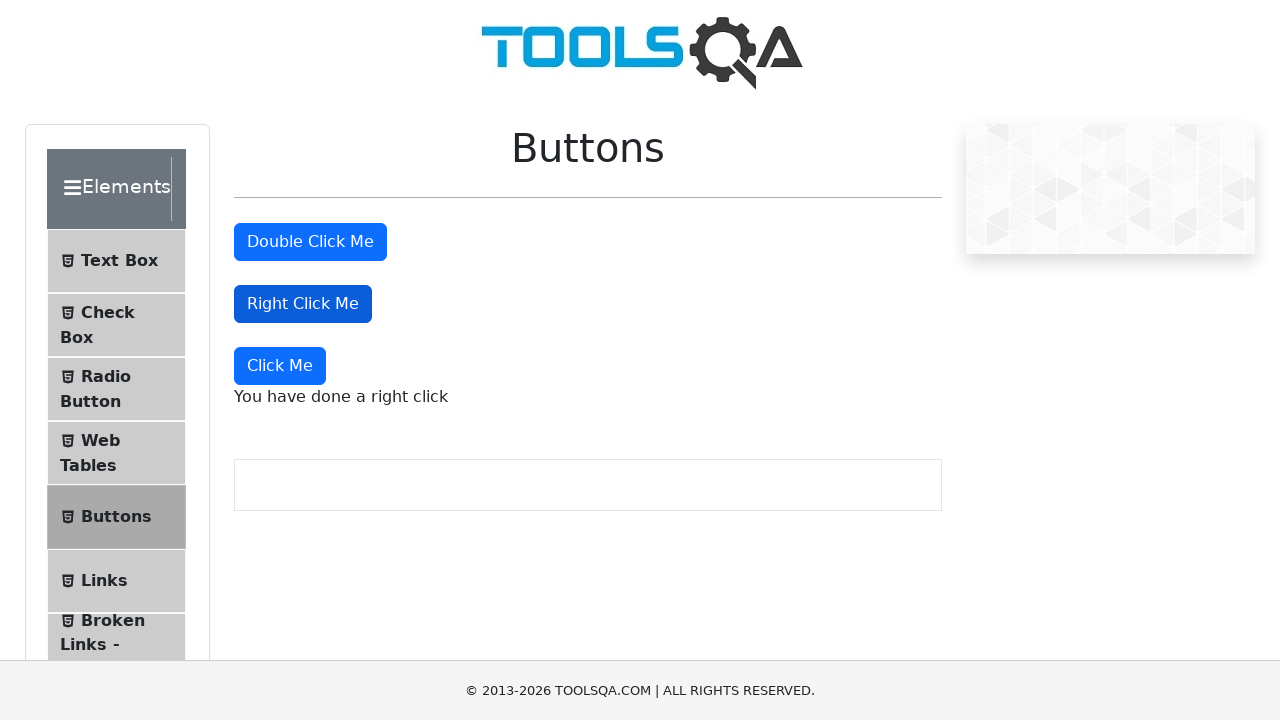

Right-click message element appeared
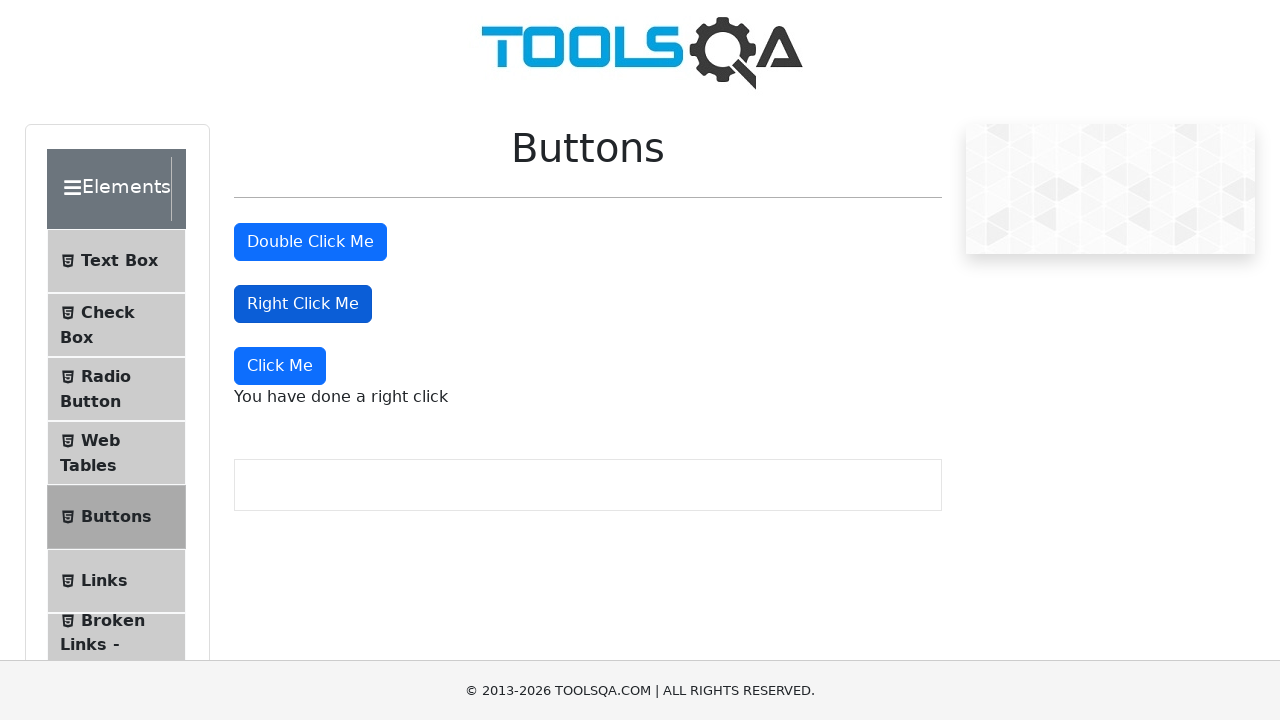

Retrieved right-click message text: 'You have done a right click'
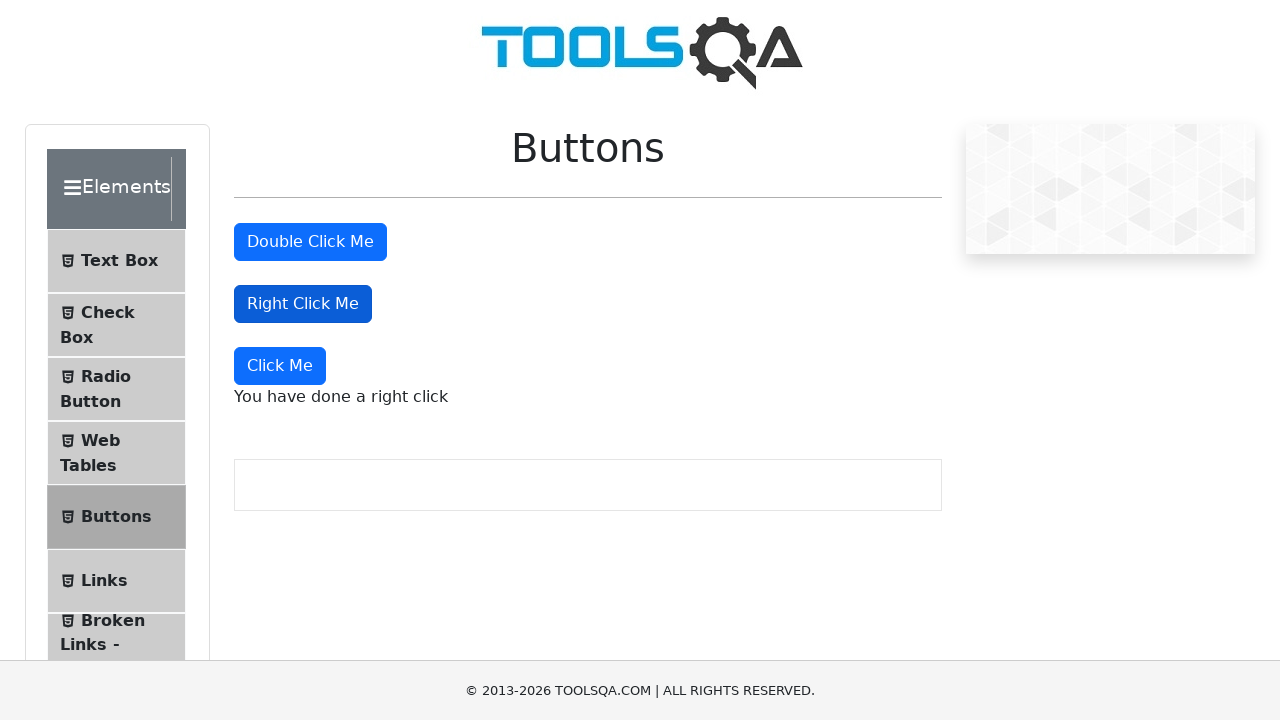

Verified correct right-click message displayed
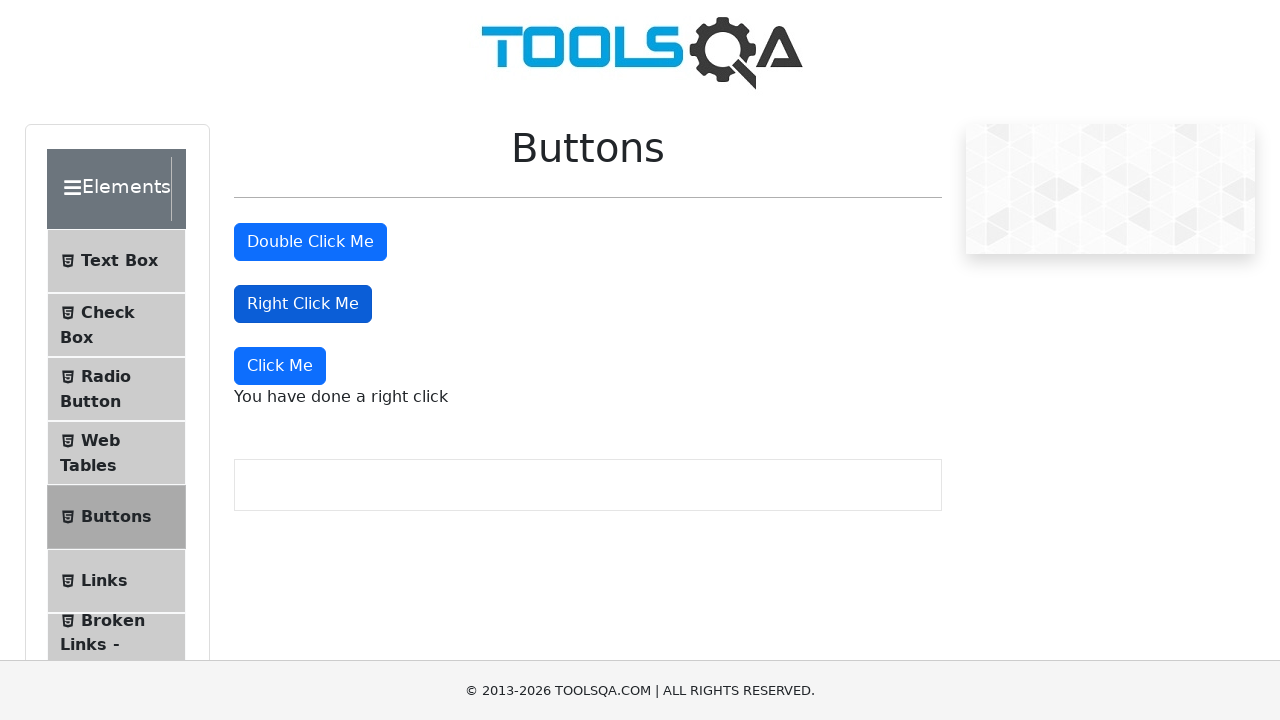

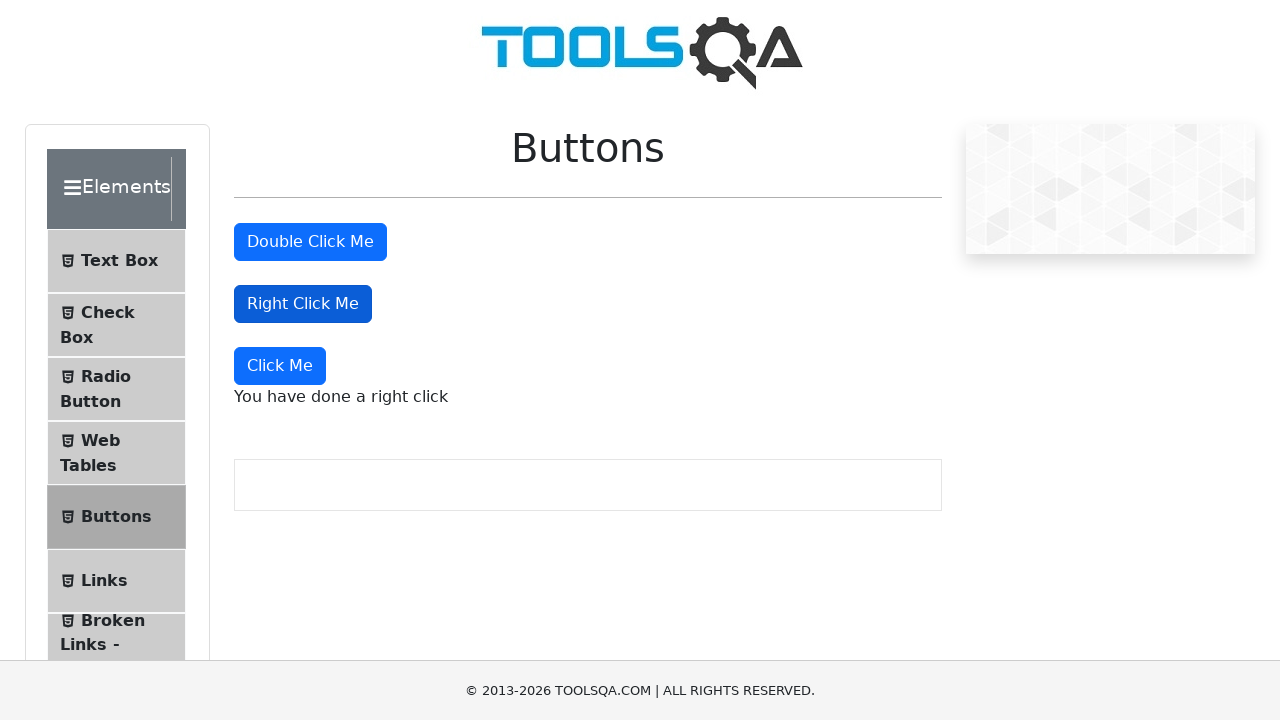